Navigates to the Venuelook website and takes a screenshot of the homepage

Starting URL: https://www.venuelook.com/

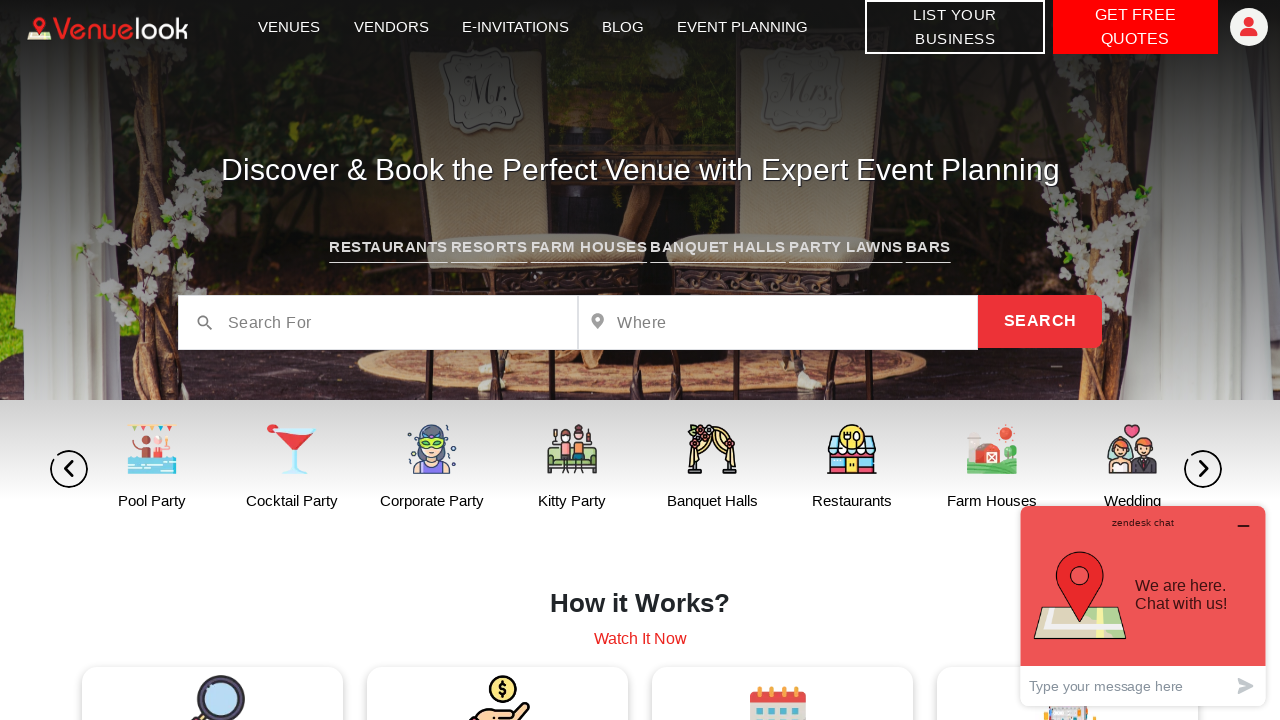

Navigated to Venuelook homepage
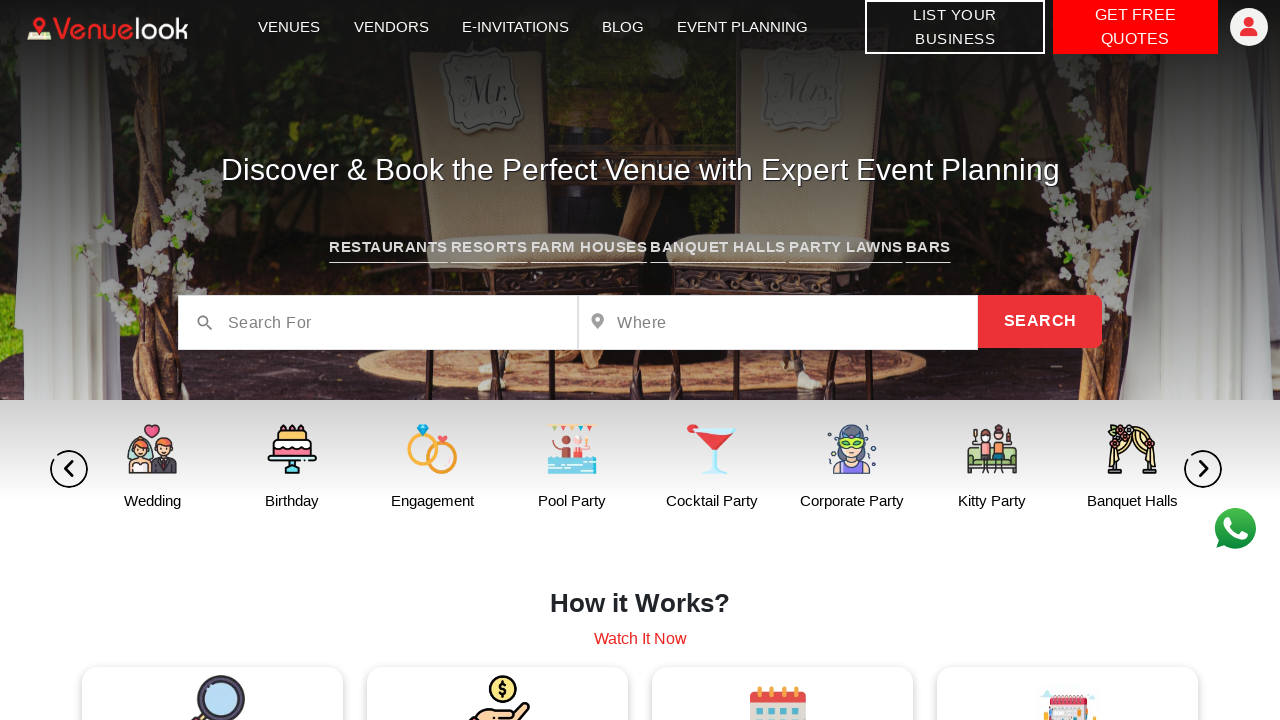

Took screenshot of the Venuelook homepage
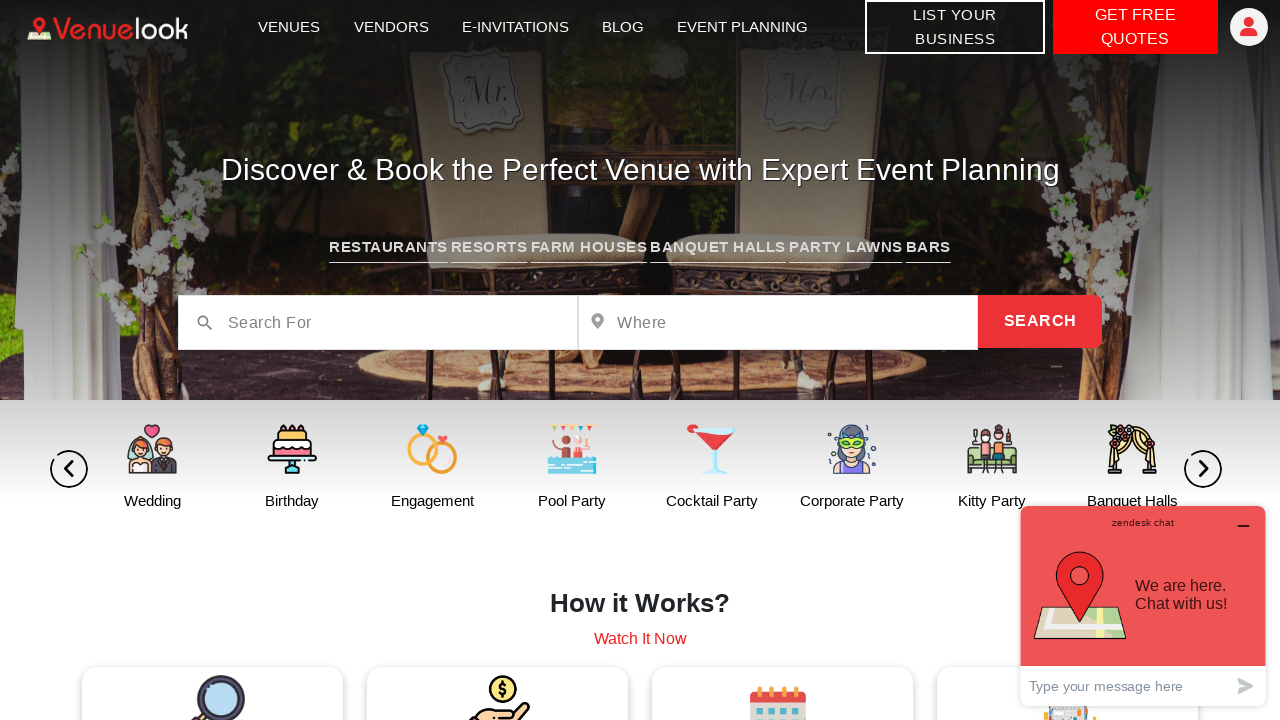

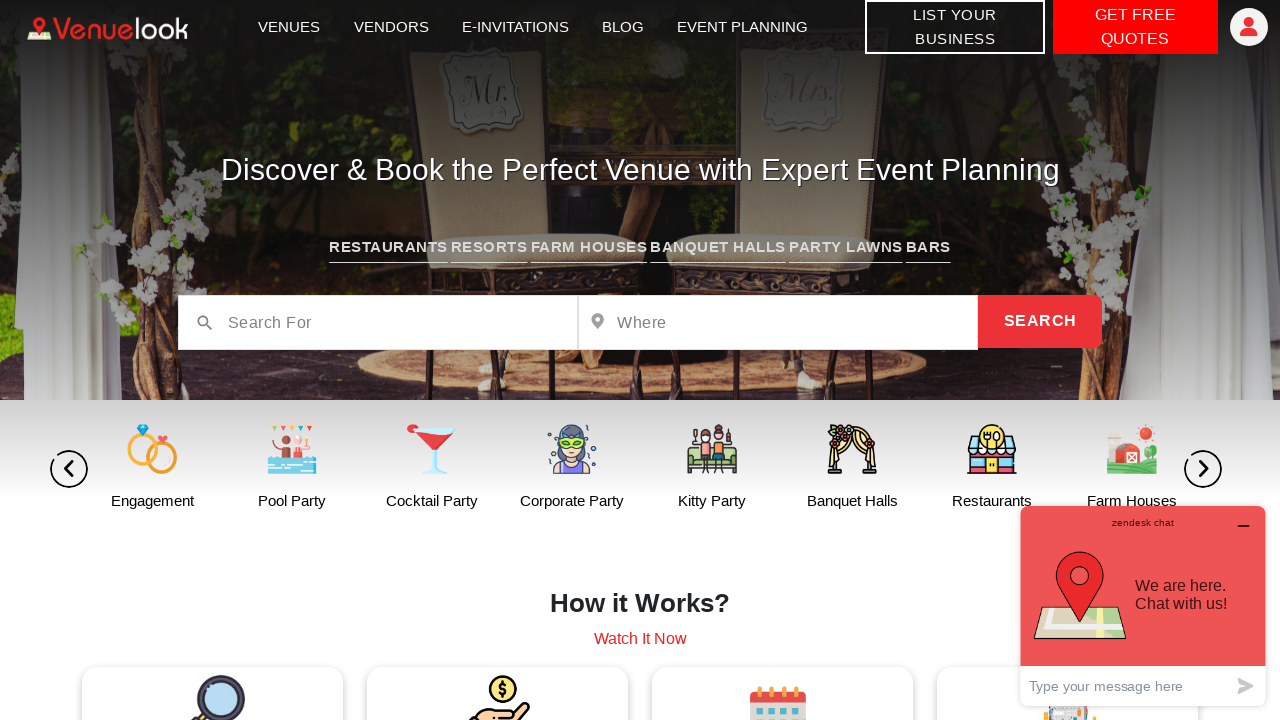